Tests Bootstrap dropdown functionality by clicking the dropdown button and selecting an option from the menu

Starting URL: https://v4-alpha.getbootstrap.com/components/dropdowns/

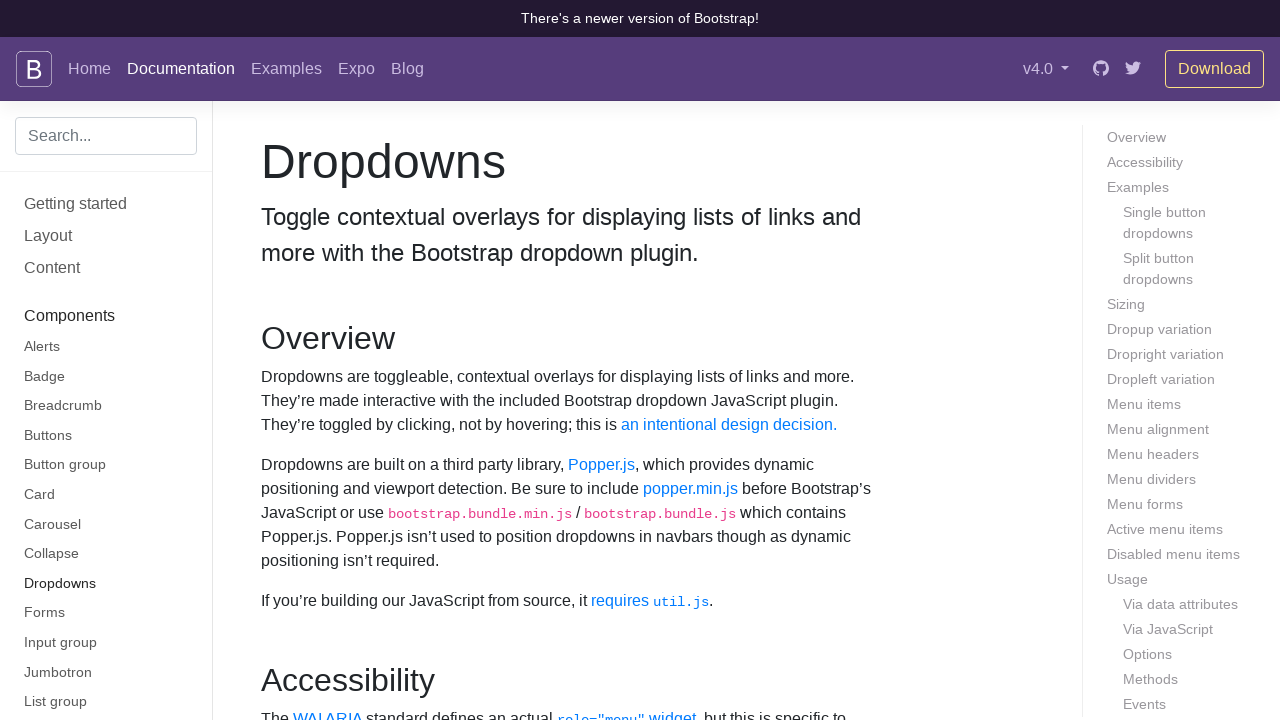

Clicked dropdown button to open menu at (370, 360) on button#dropdownMenuButton
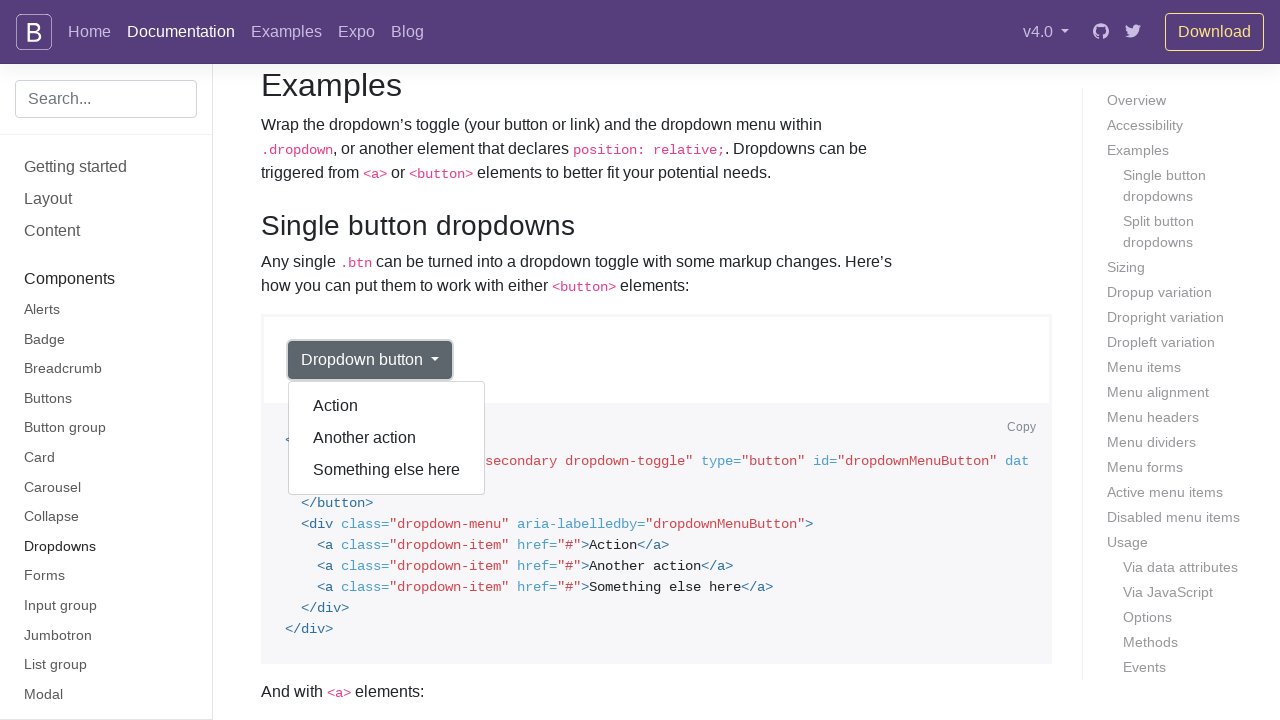

Dropdown menu became visible
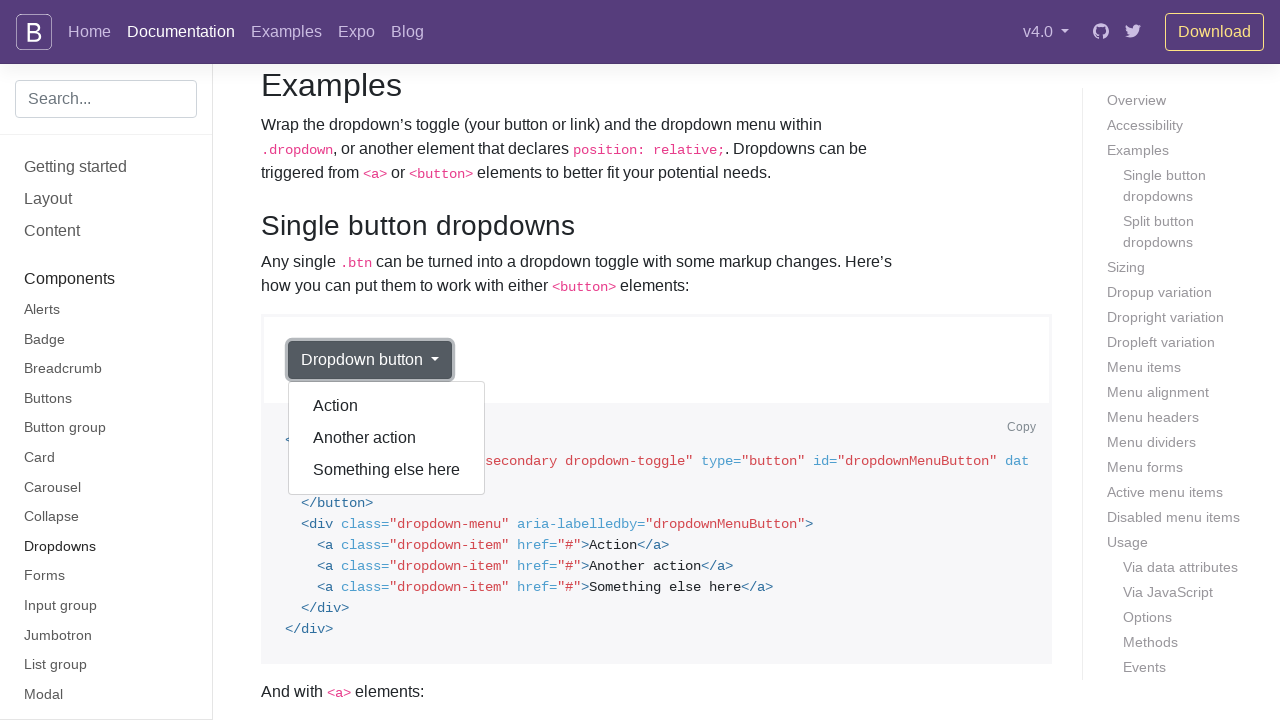

Retrieved all dropdown menu options
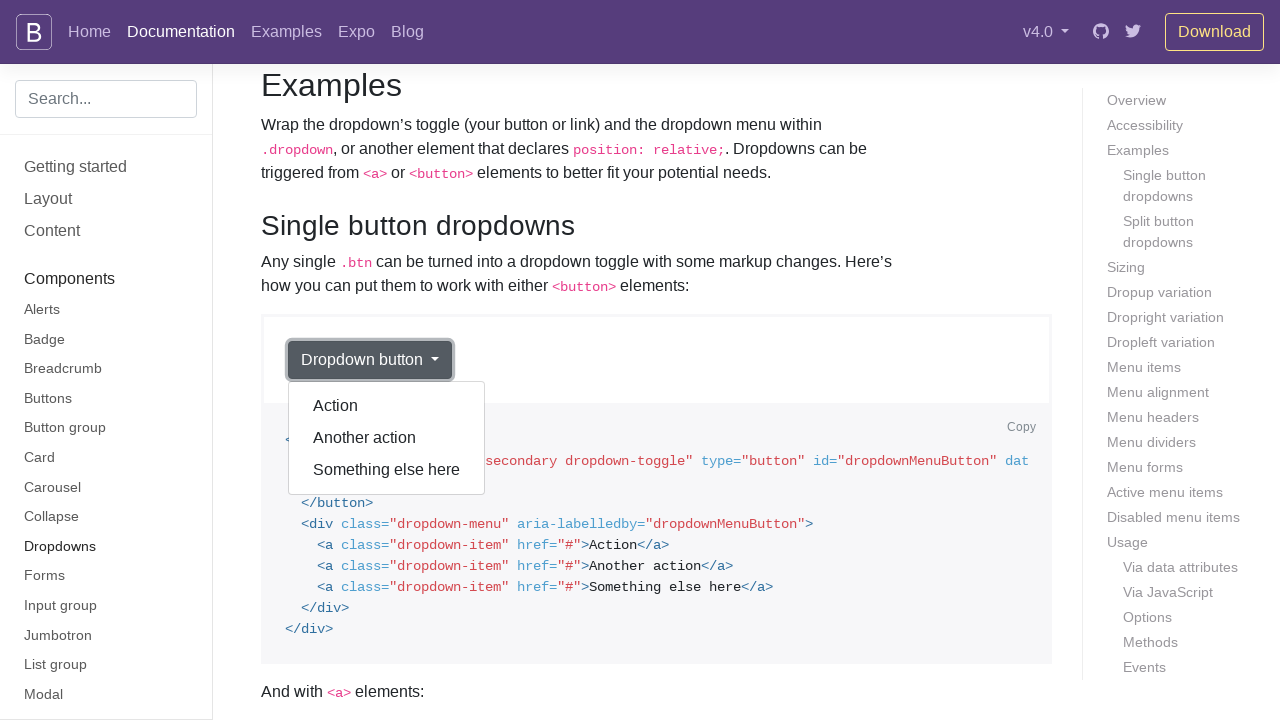

Selected 'Action' option from dropdown menu at (387, 406) on div.dropdown-menu[aria-labelledby='dropdownMenuButton'] a >> nth=0
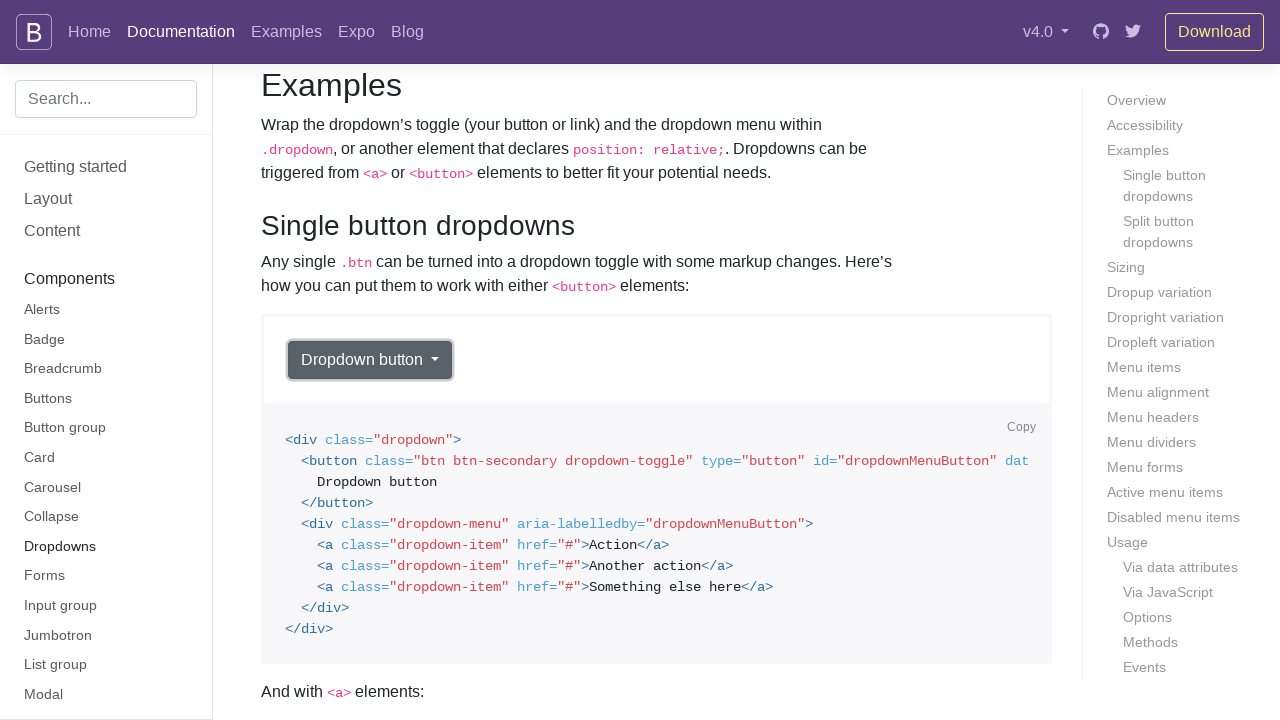

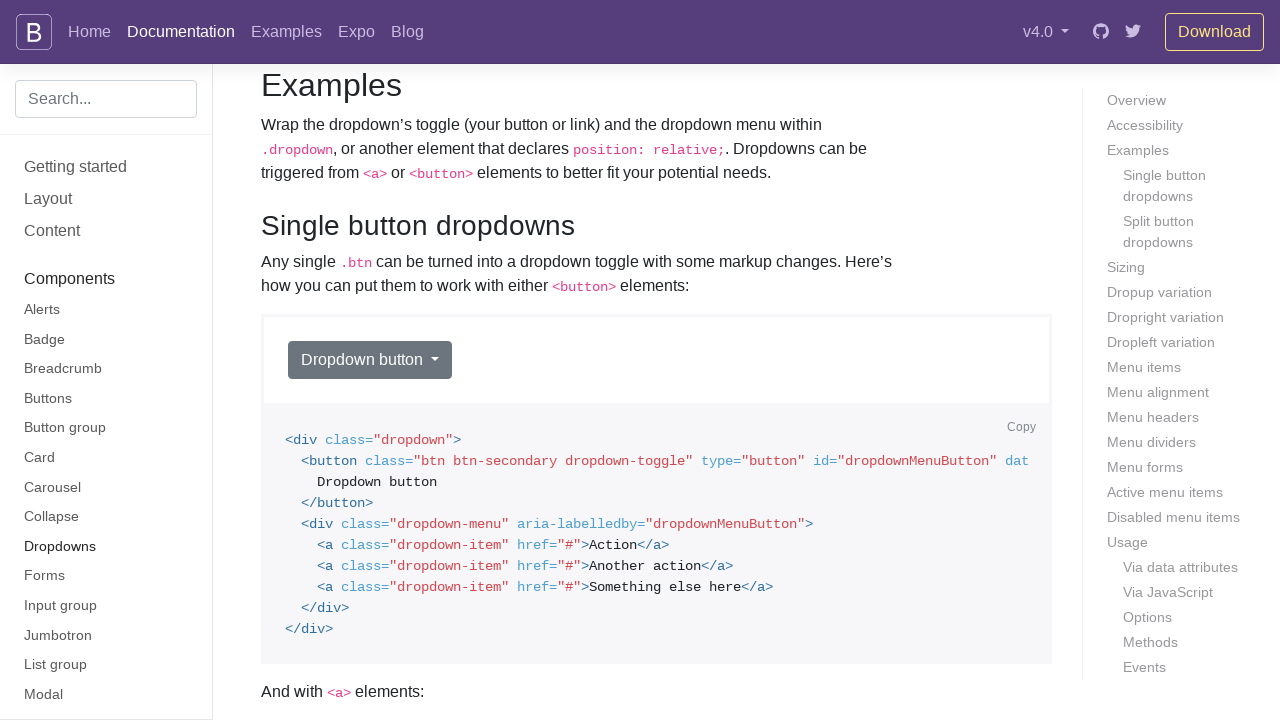